Tests JavaScript prompt dialog handling using explicit browser context creation

Starting URL: https://the-internet.herokuapp.com

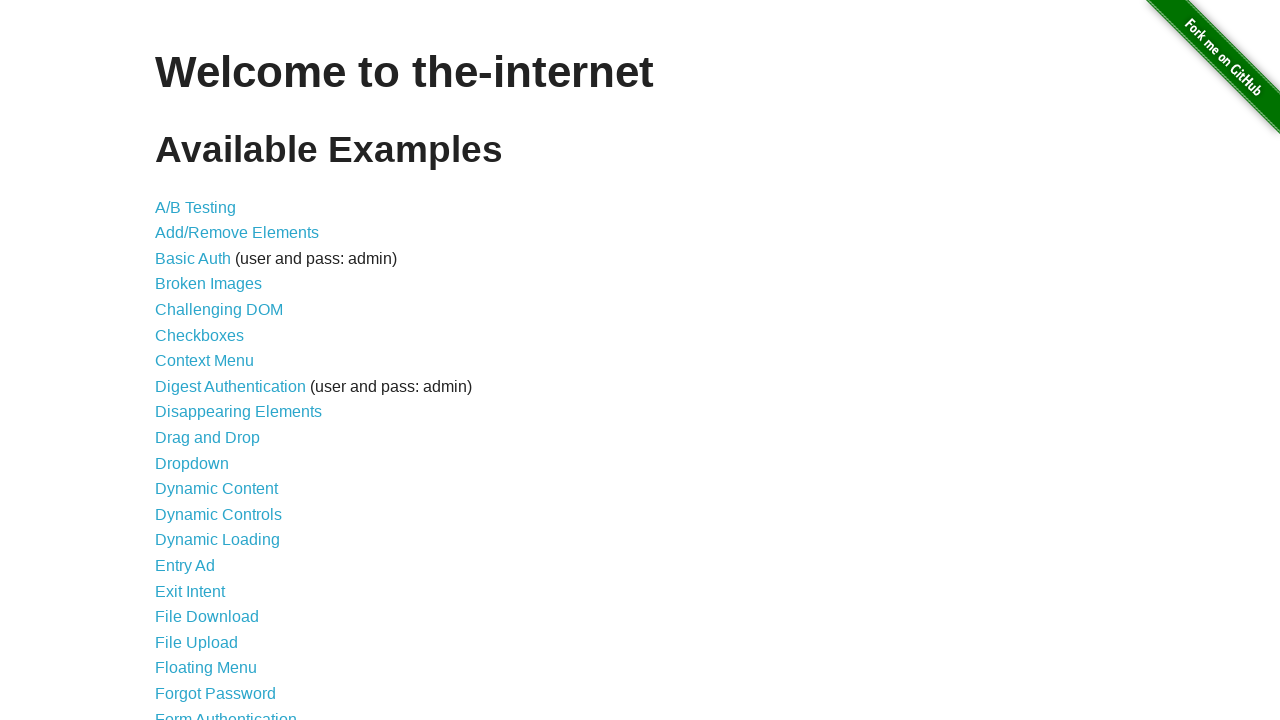

Clicked on JavaScript Alerts link at (214, 361) on [href="/javascript_alerts"]
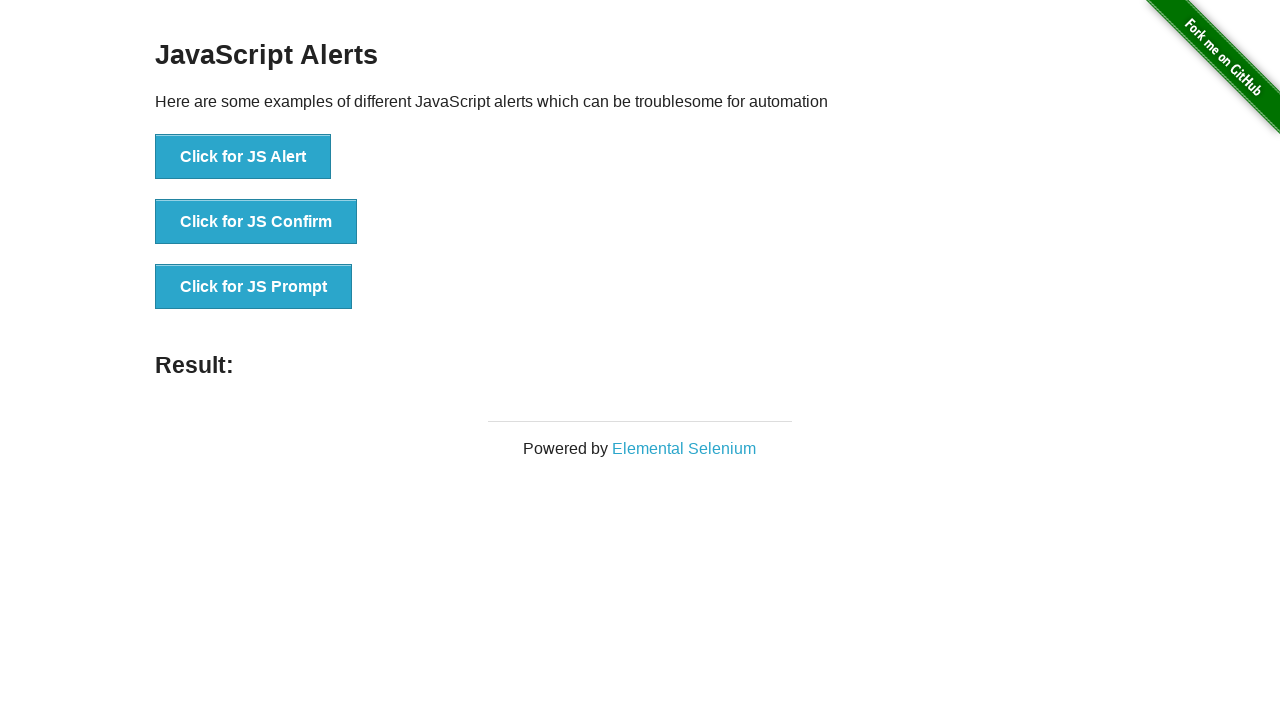

Set up dialog handler to accept prompt with 'xyz' text
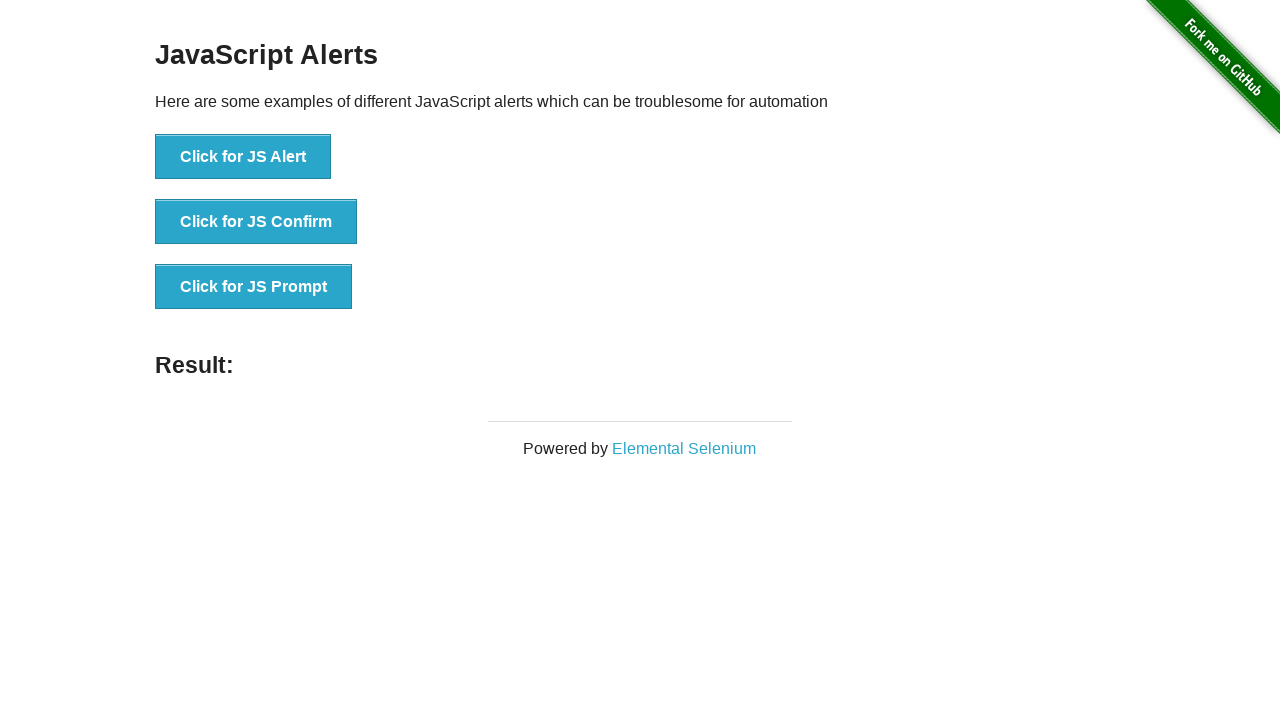

Clicked the prompt button to trigger JavaScript prompt dialog at (254, 287) on [onclick="jsPrompt()"]
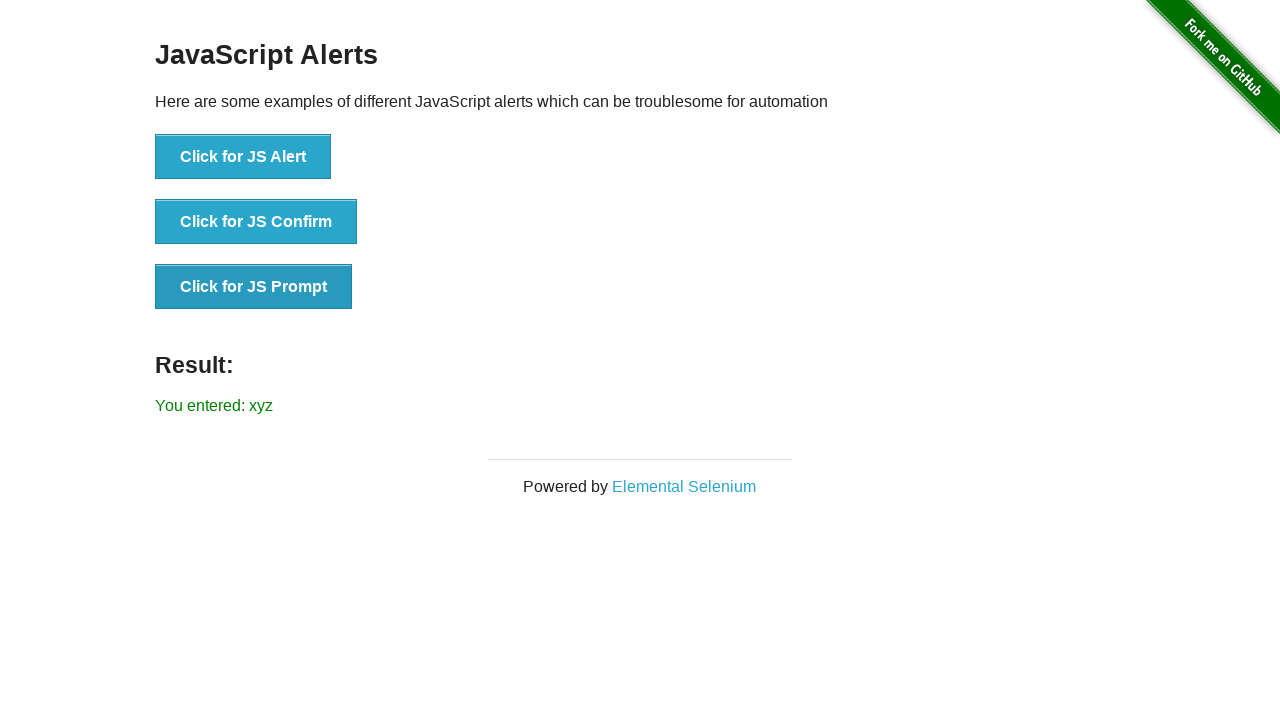

Verified result element loaded after prompt dialog interaction
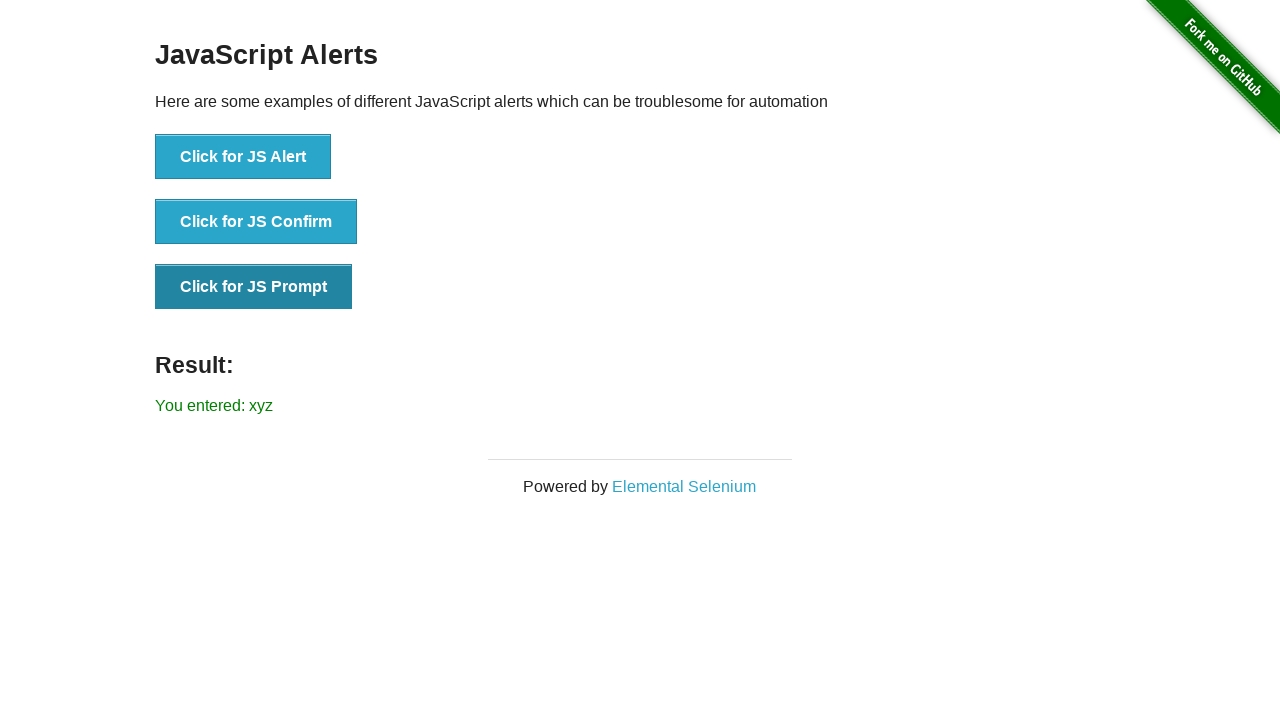

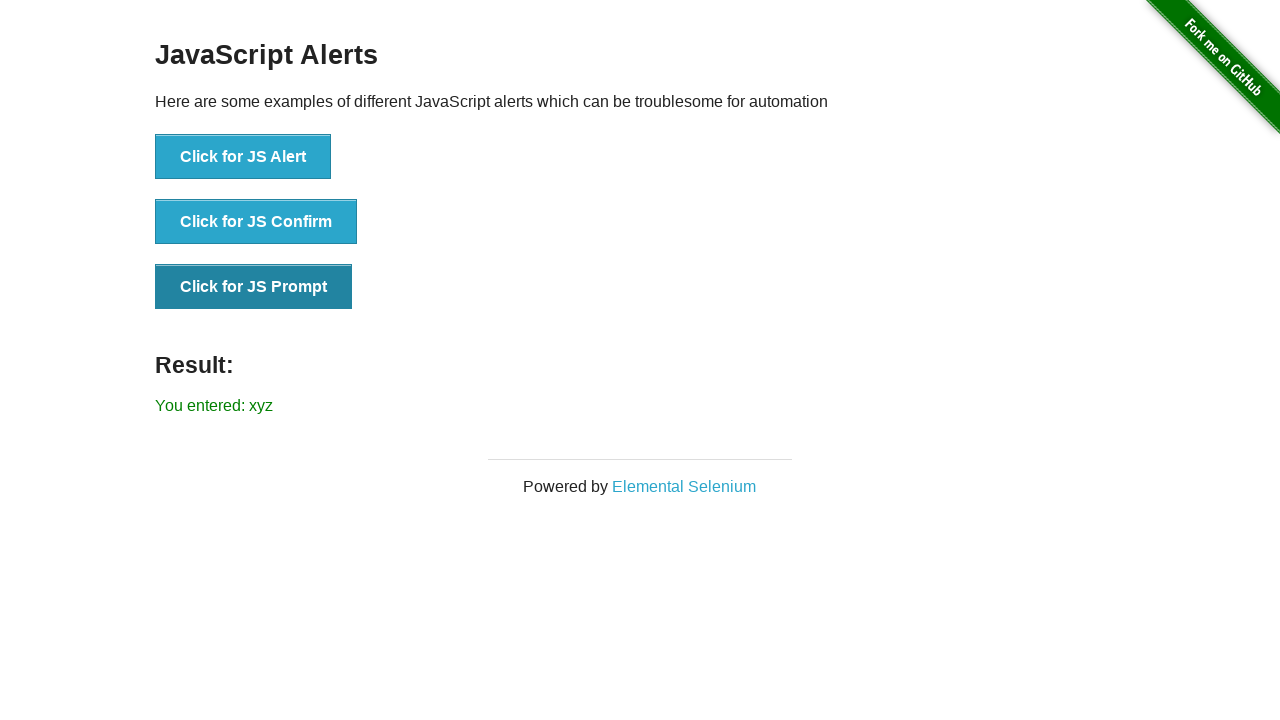